Tests clicking the login button on Book Store page to navigate to login form

Starting URL: https://demoqa.com/books

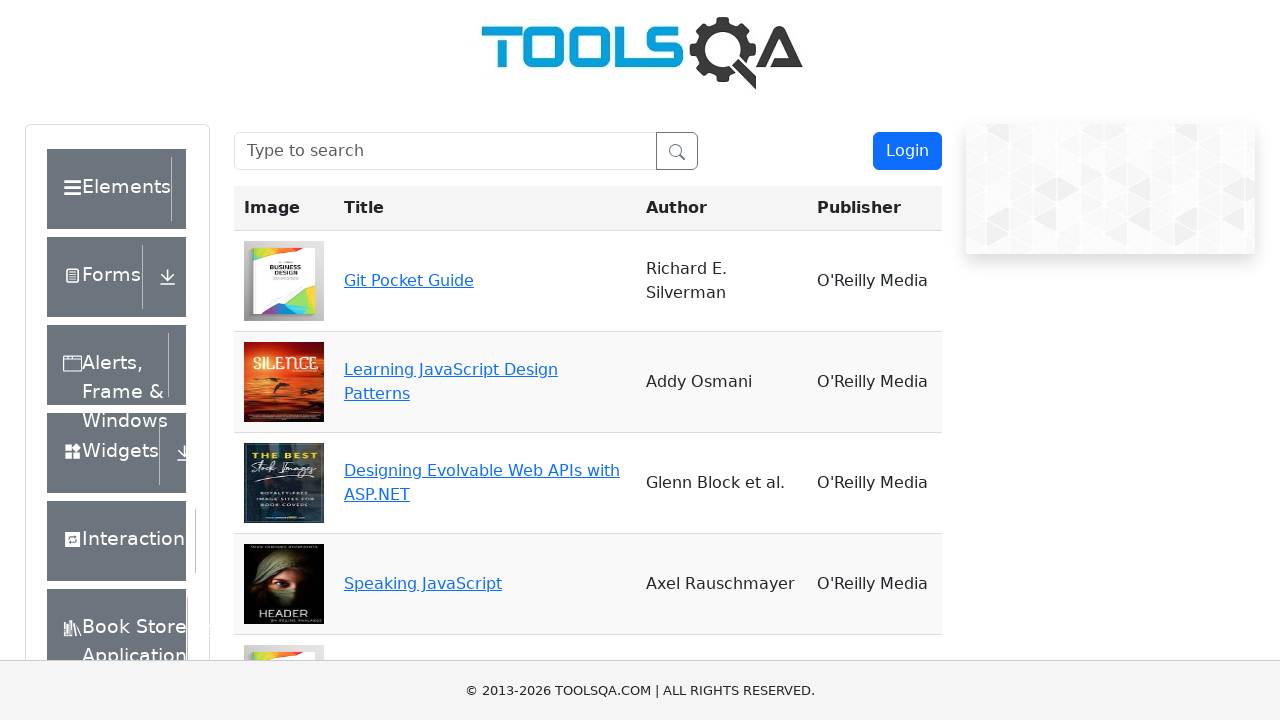

Clicked login button on Book Store page at (907, 151) on button:has-text('Login')
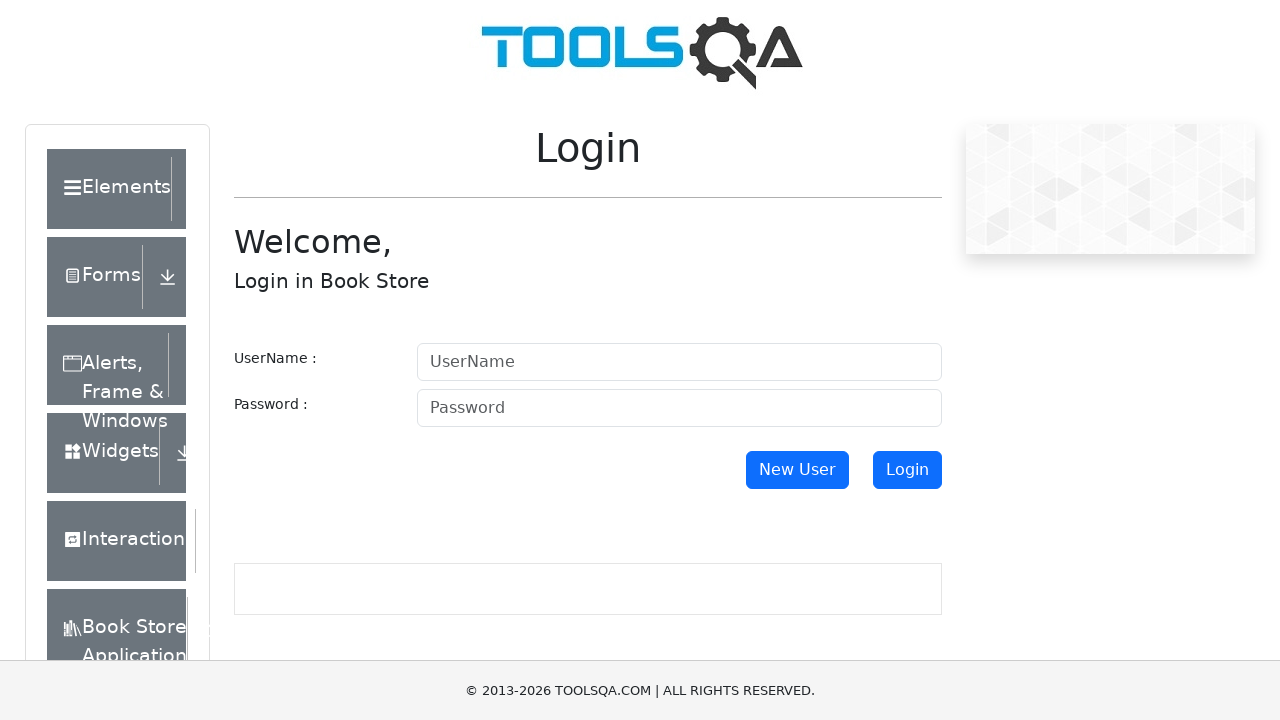

Login page heading appeared
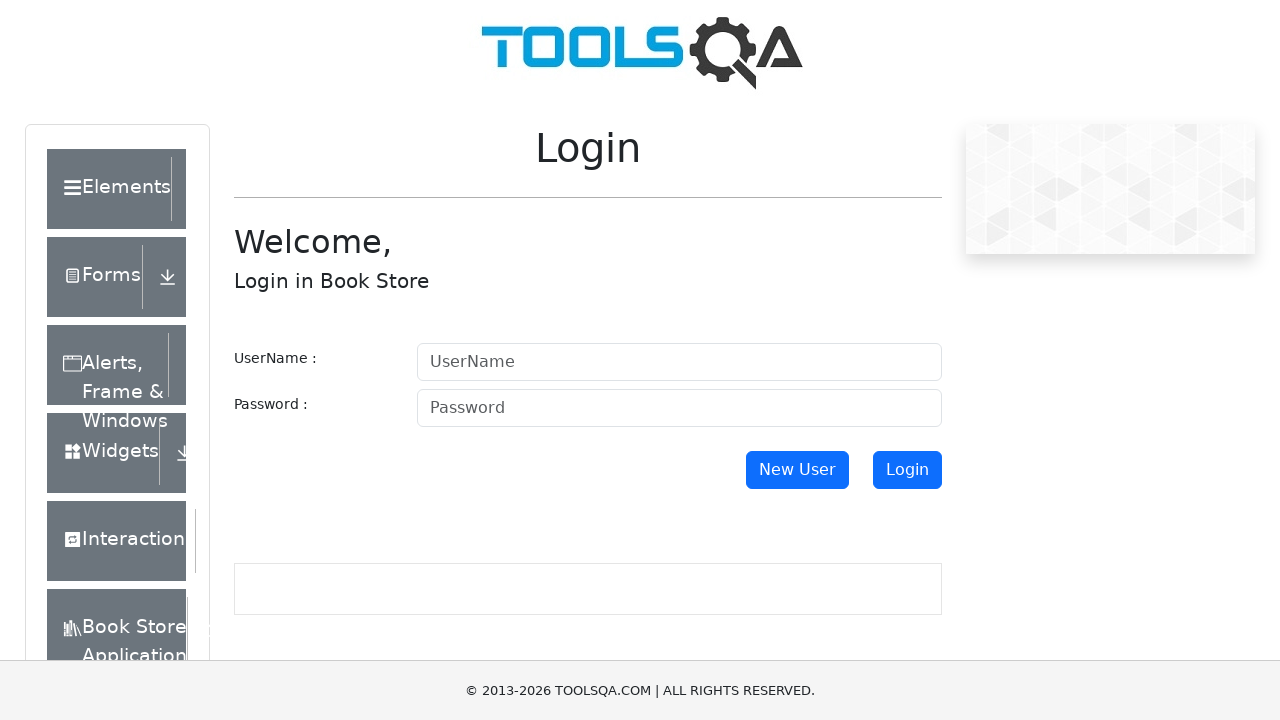

Username input field became visible
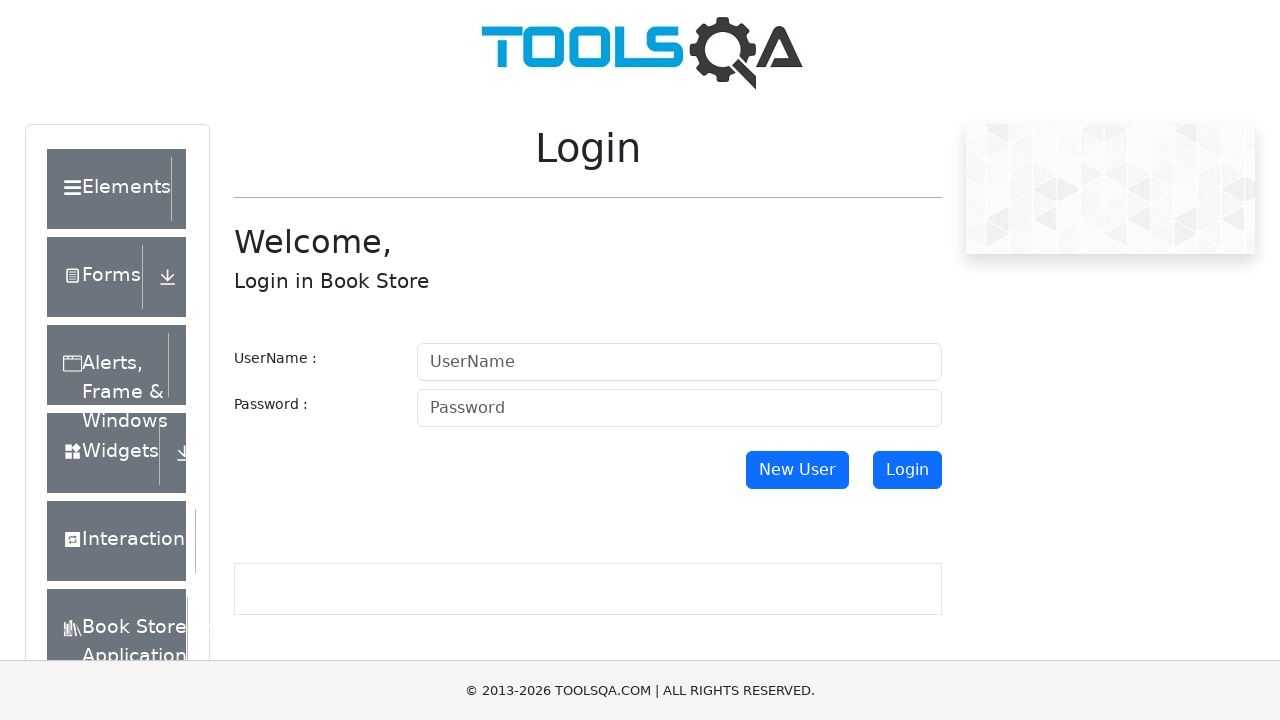

Password input field became visible
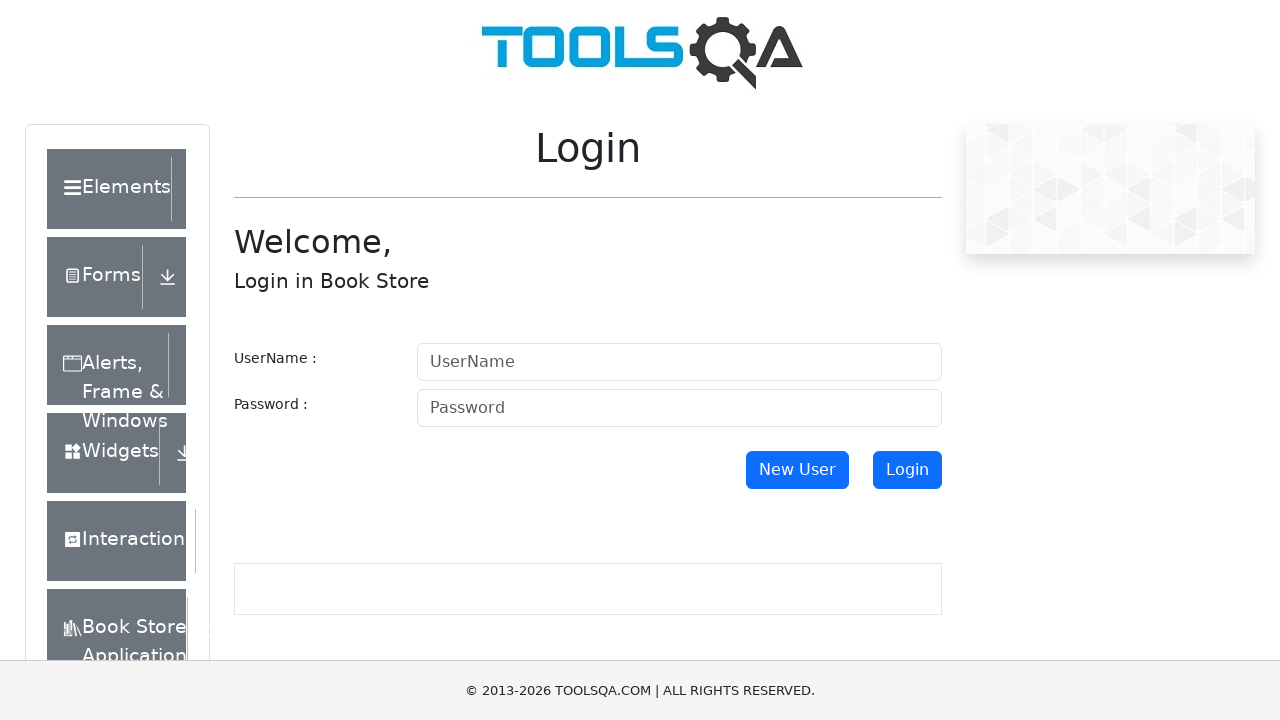

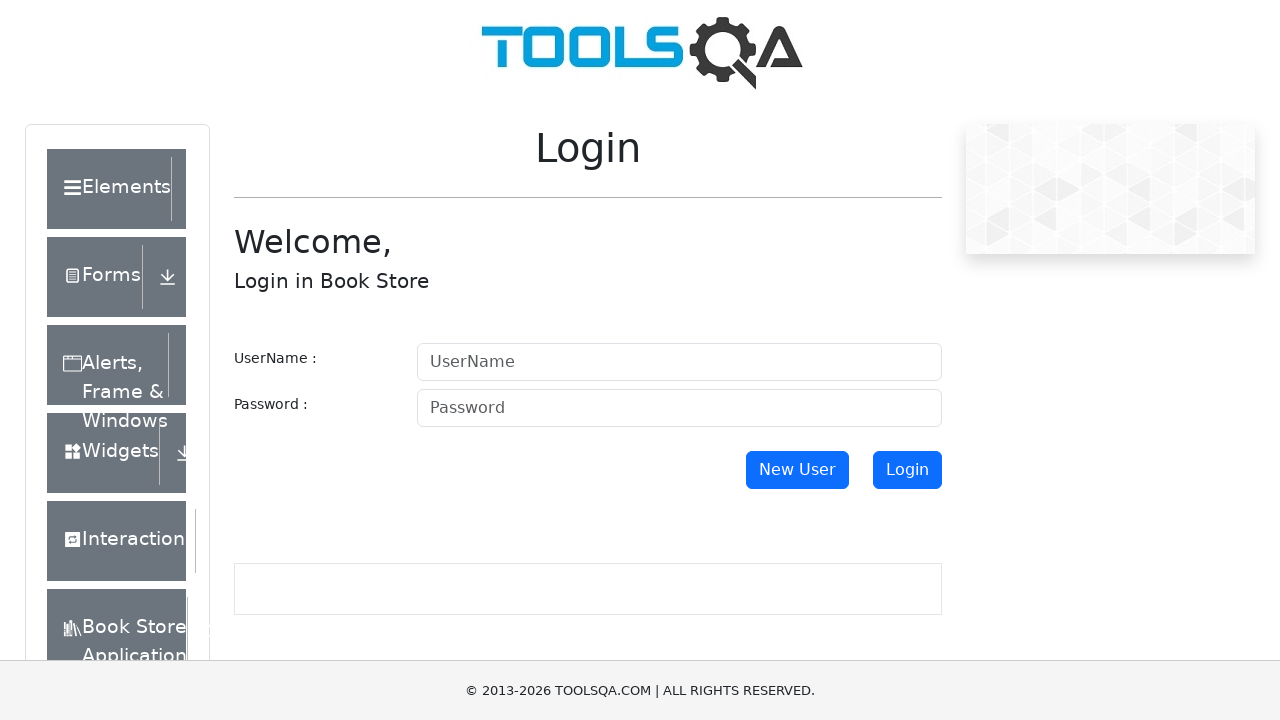